Solves a math captcha by calculating a mathematical expression, filling the answer, checking required checkboxes/radio buttons, and submitting the form

Starting URL: https://suninjuly.github.io/math.html

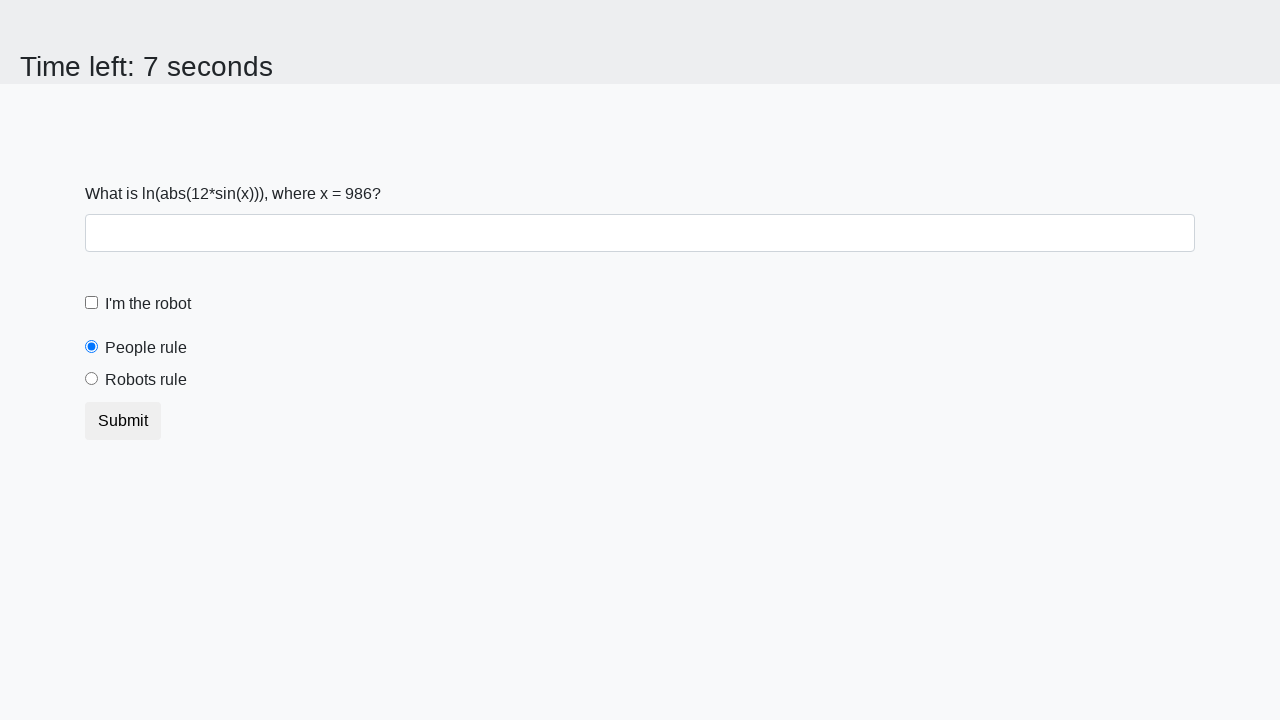

Located the input_value element containing x
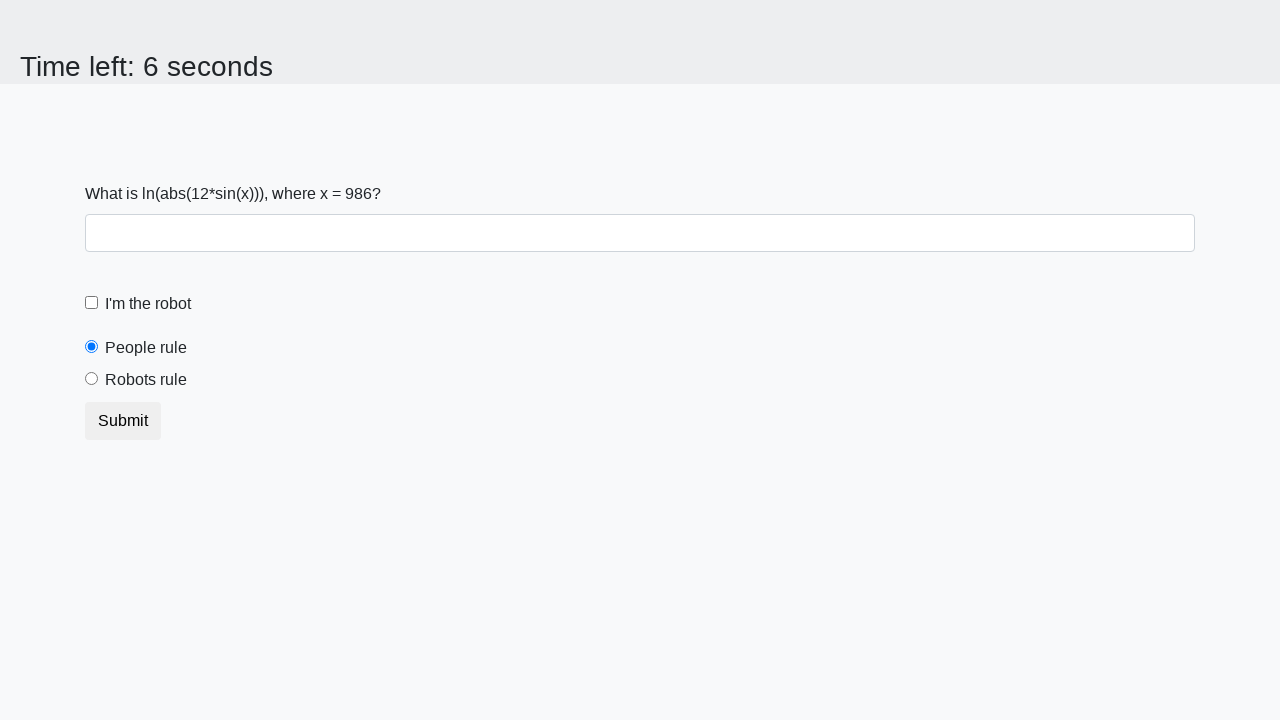

Retrieved x value from the page
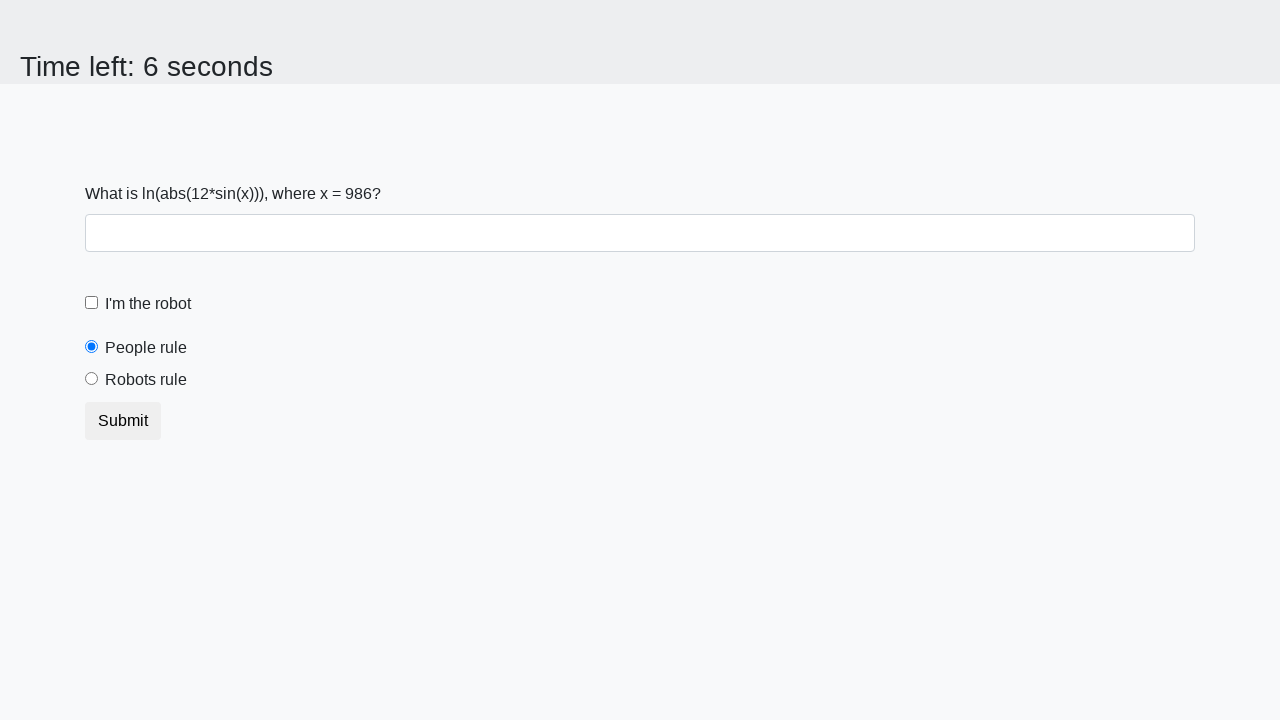

Calculated mathematical expression: log(abs(12*sin(986))) = 1.6730471953320816
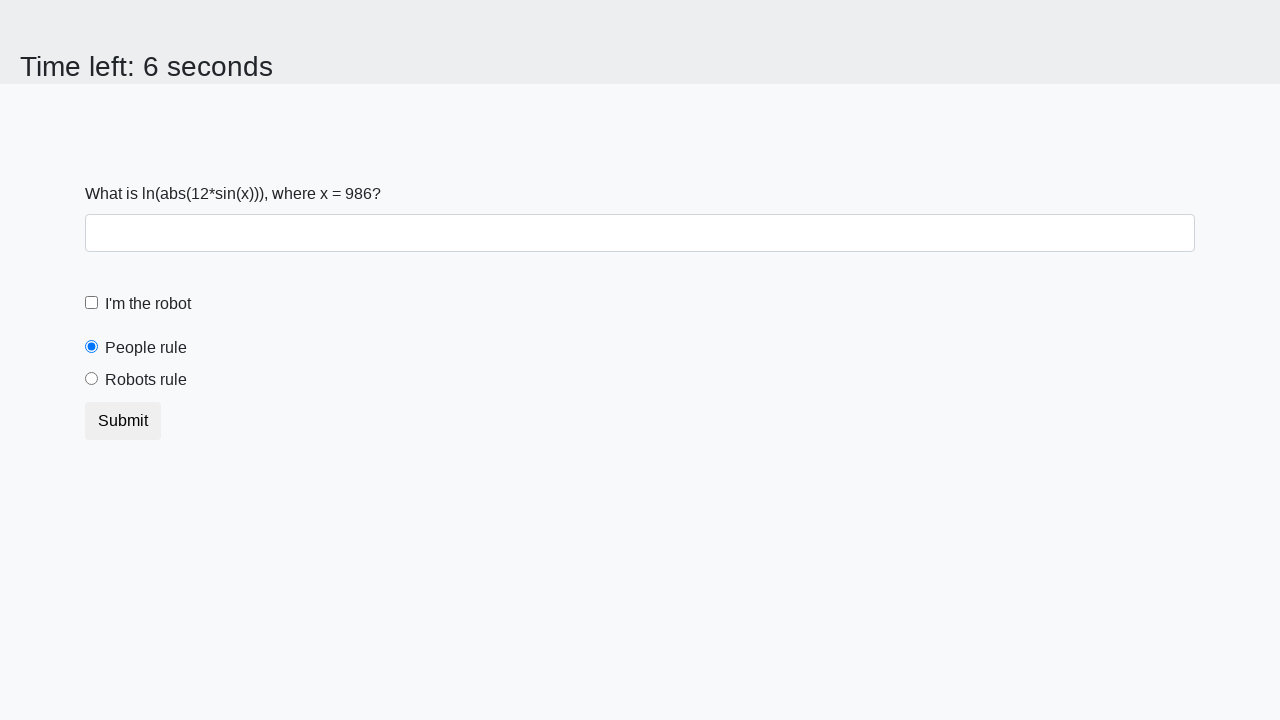

Filled answer field with calculated value: 1.6730471953320816 on #answer
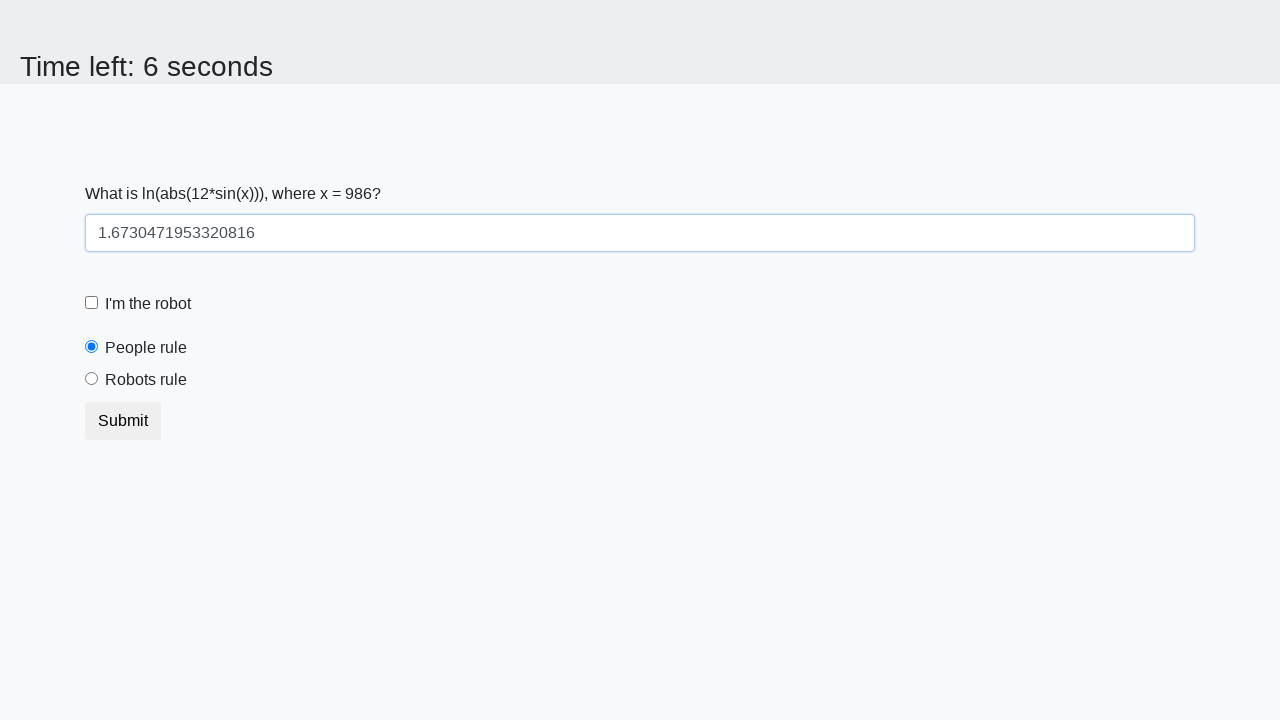

Checked the robot checkbox at (148, 304) on [for="robotCheckbox"]
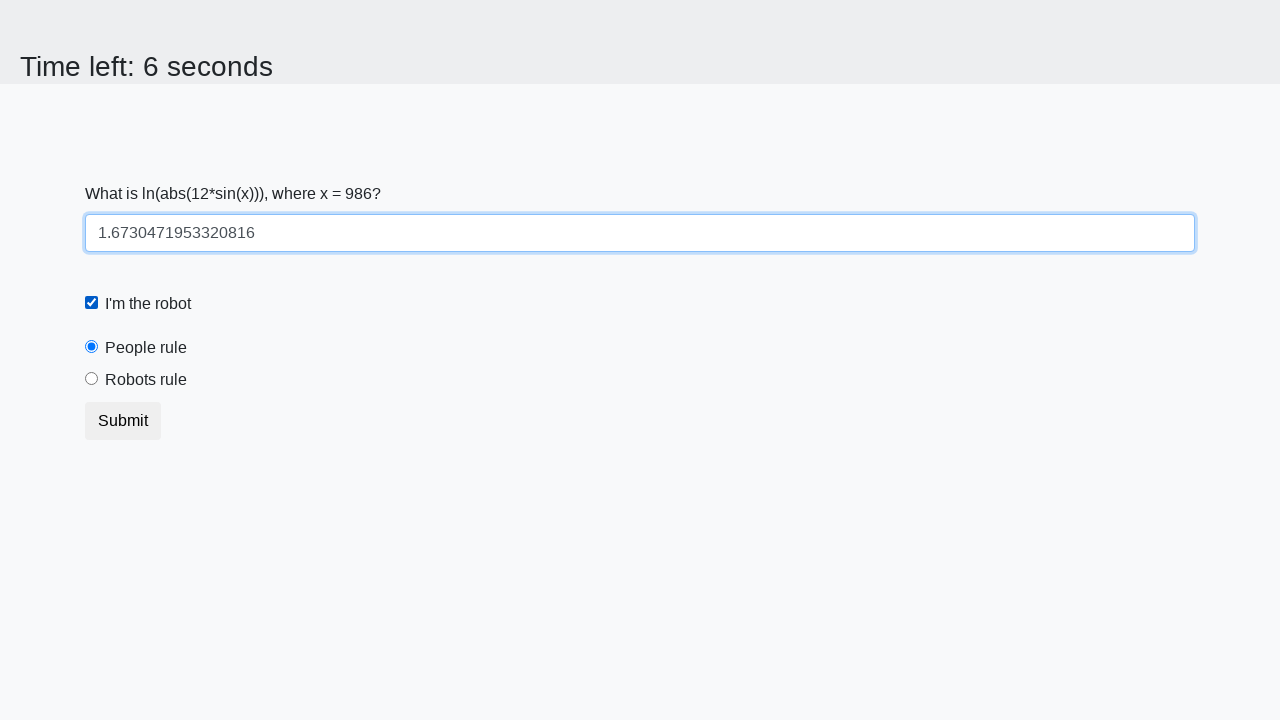

Selected the robots rule radio button at (146, 380) on [for="robotsRule"]
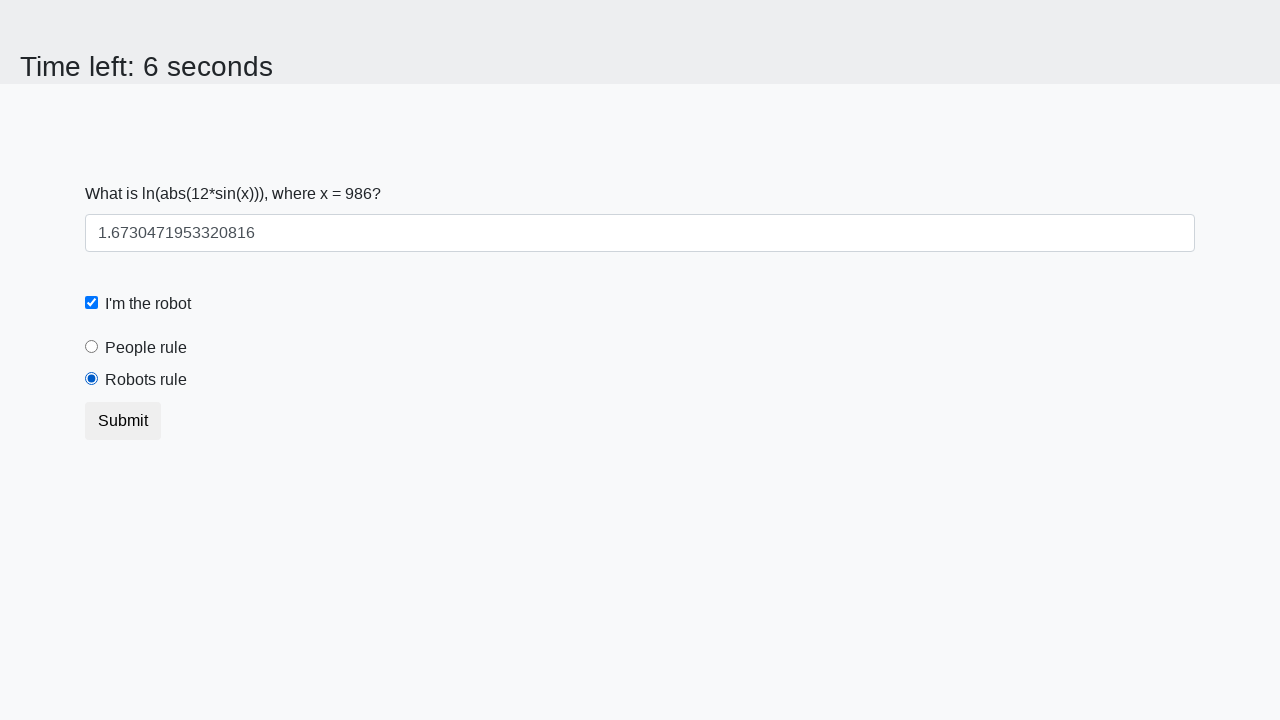

Clicked submit button to submit the form at (123, 421) on button.btn
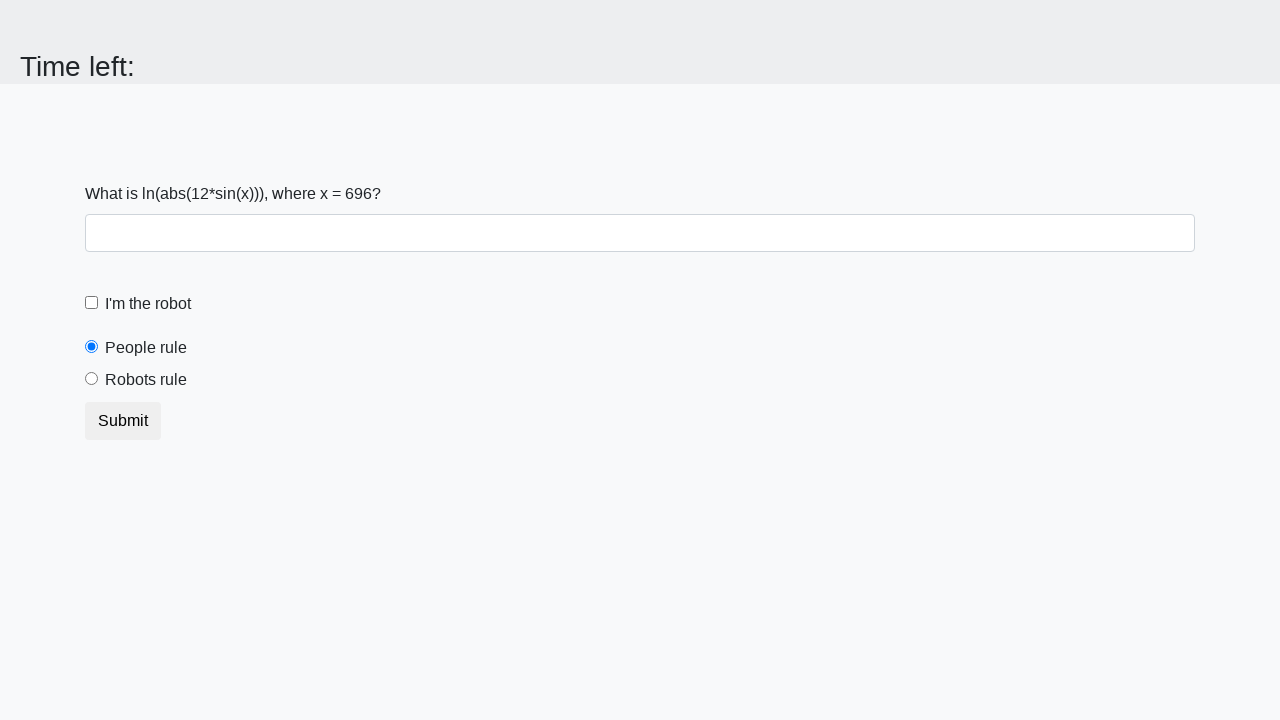

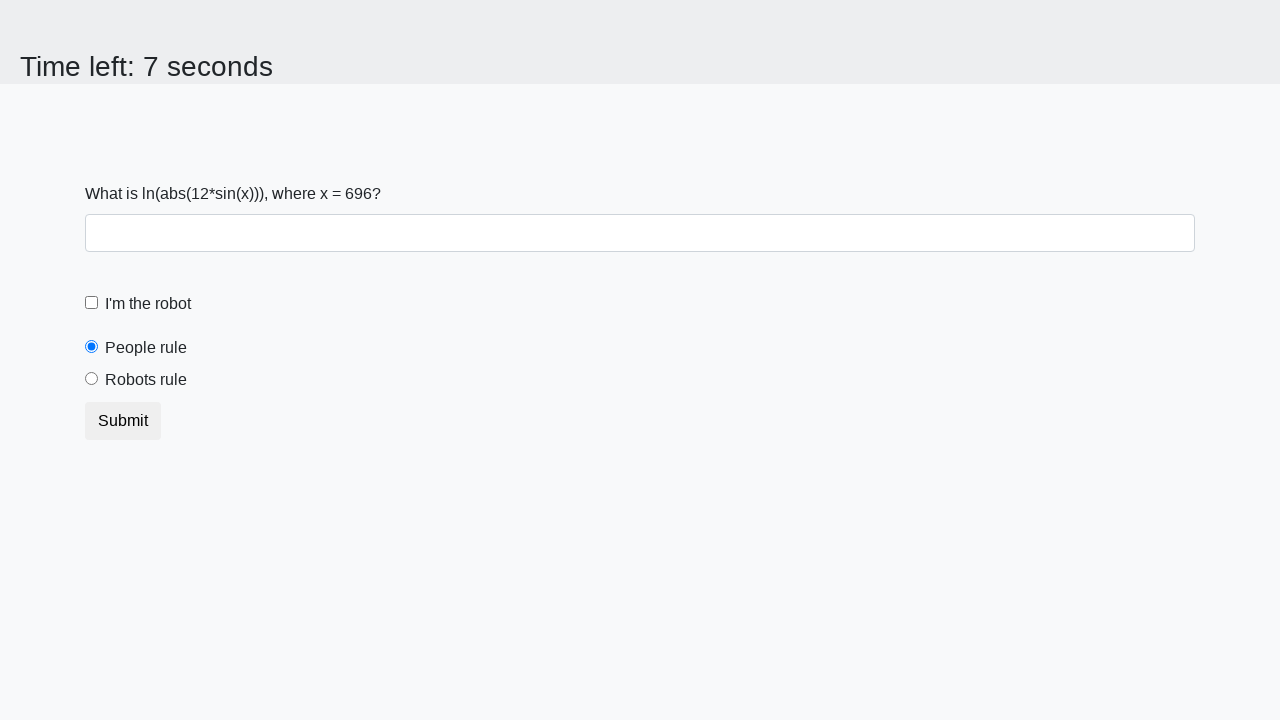